Tests navigation by finding and clicking a link that contains the partial text "Testing" on the Cydeo practice page.

Starting URL: https://practice.cydeo.com/

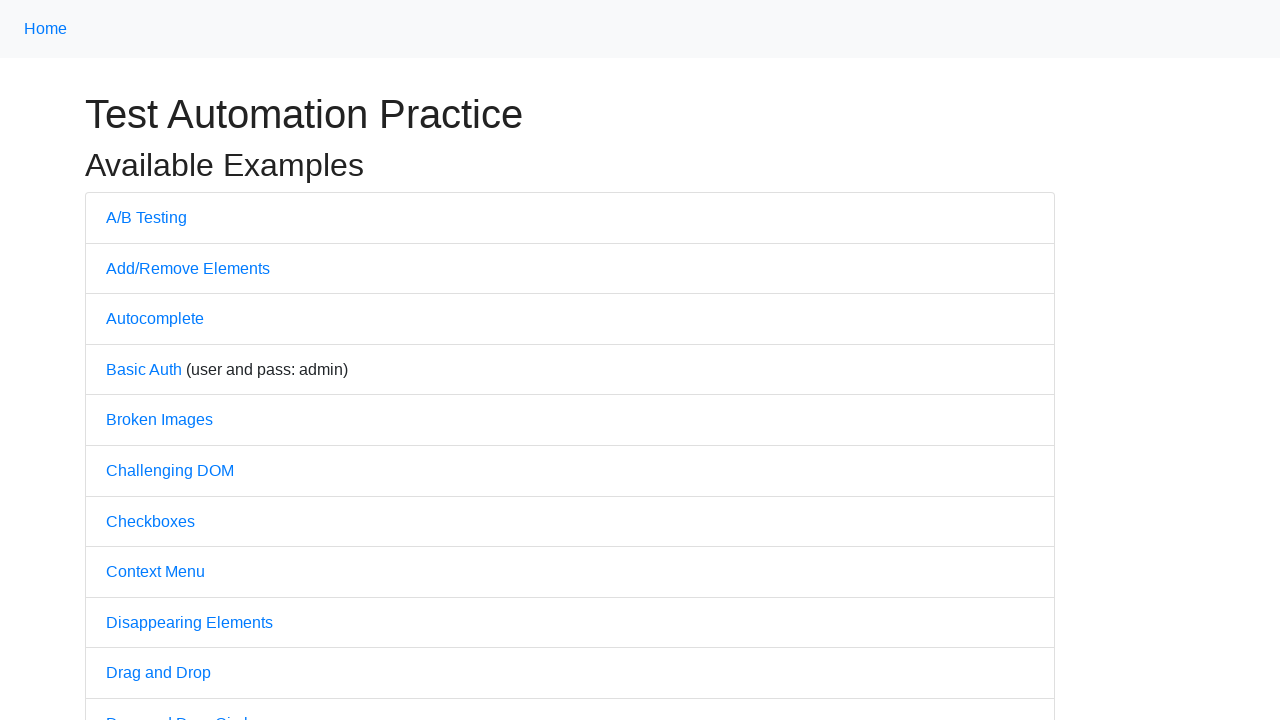

Clicked link containing partial text 'Testing' at (146, 217) on a:has-text('Testing')
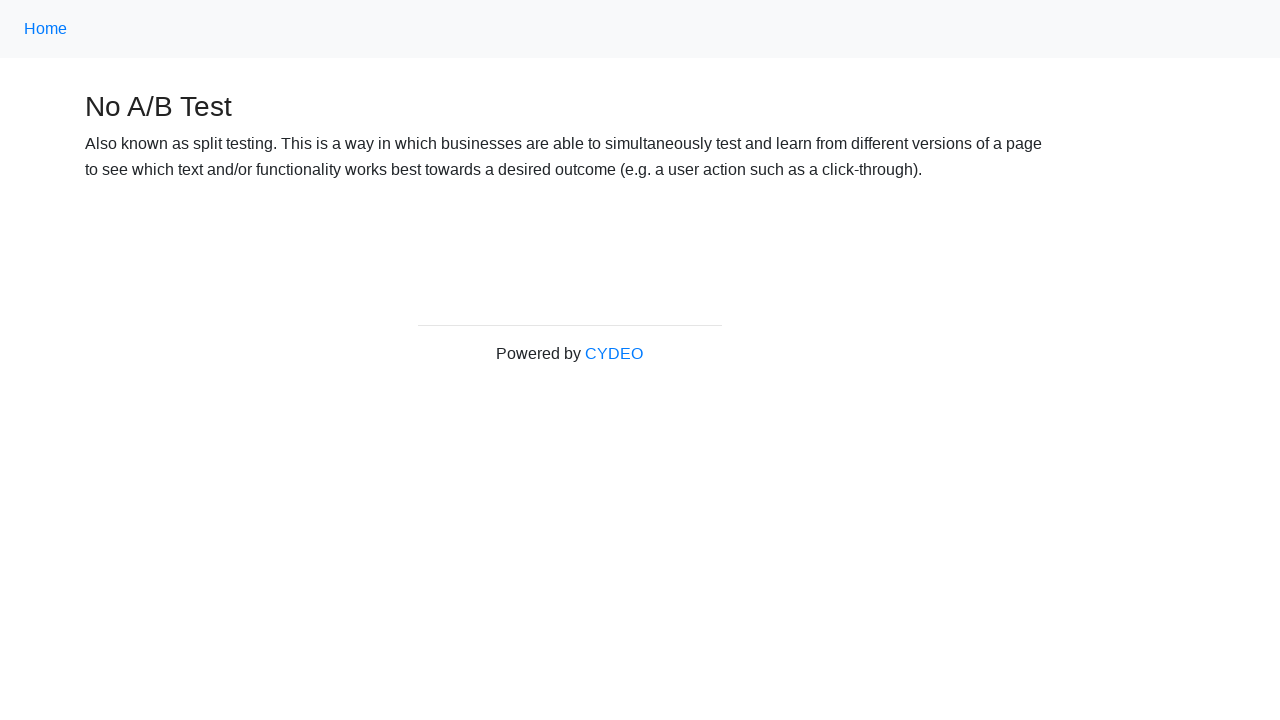

Page loaded after clicking Testing link
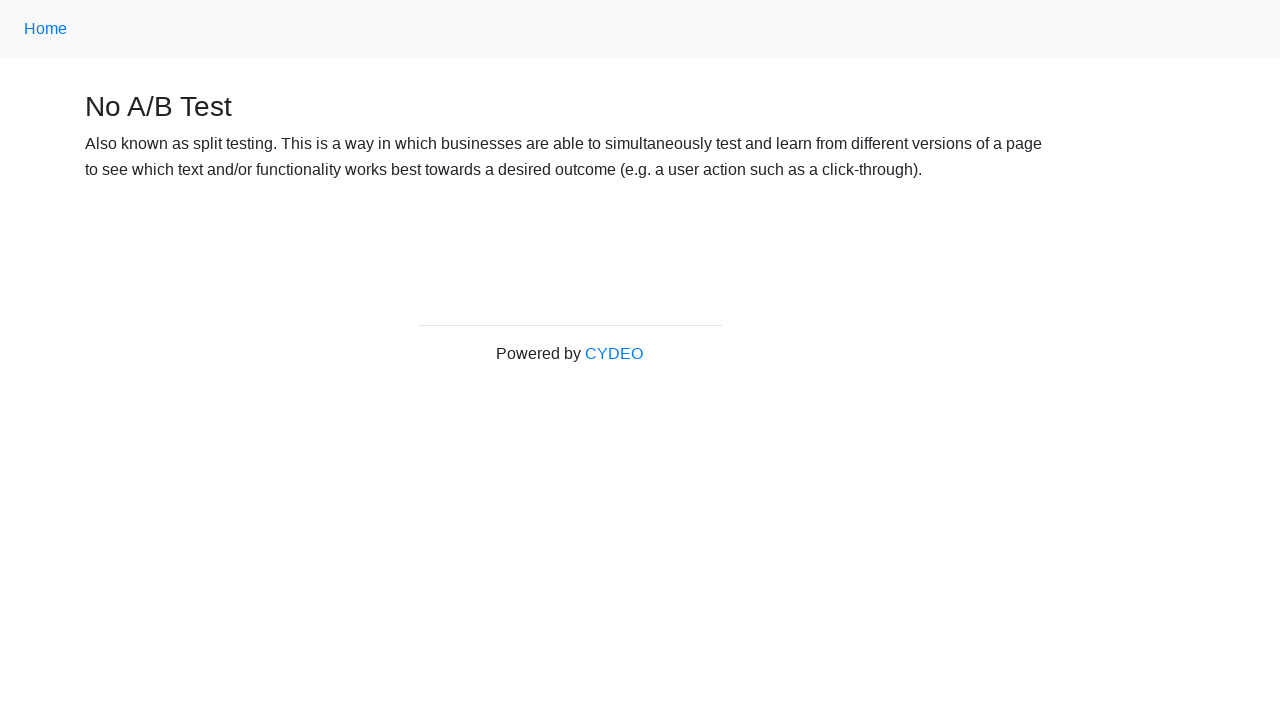

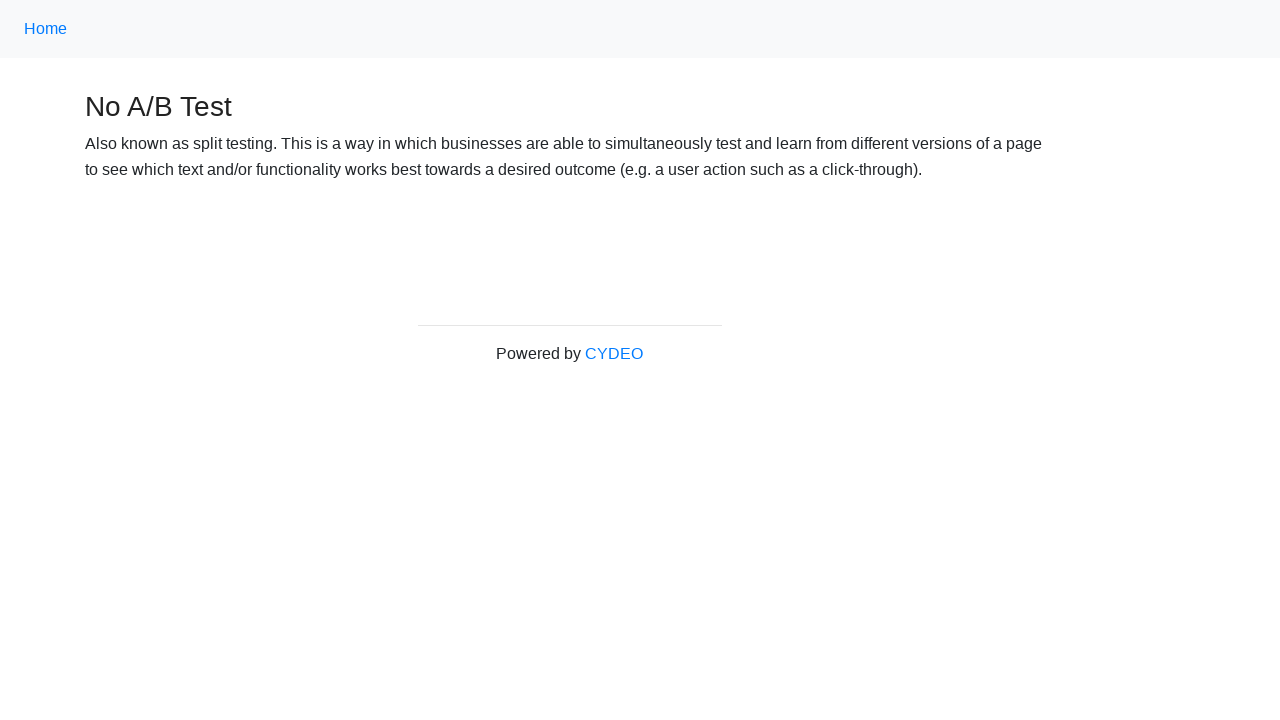